Tests a JavaScript prompt dialog by clicking a button to trigger the prompt, entering text into it, accepting the dialog, and verifying the entered text appears in the result.

Starting URL: https://automationfc.github.io/basic-form/index.html

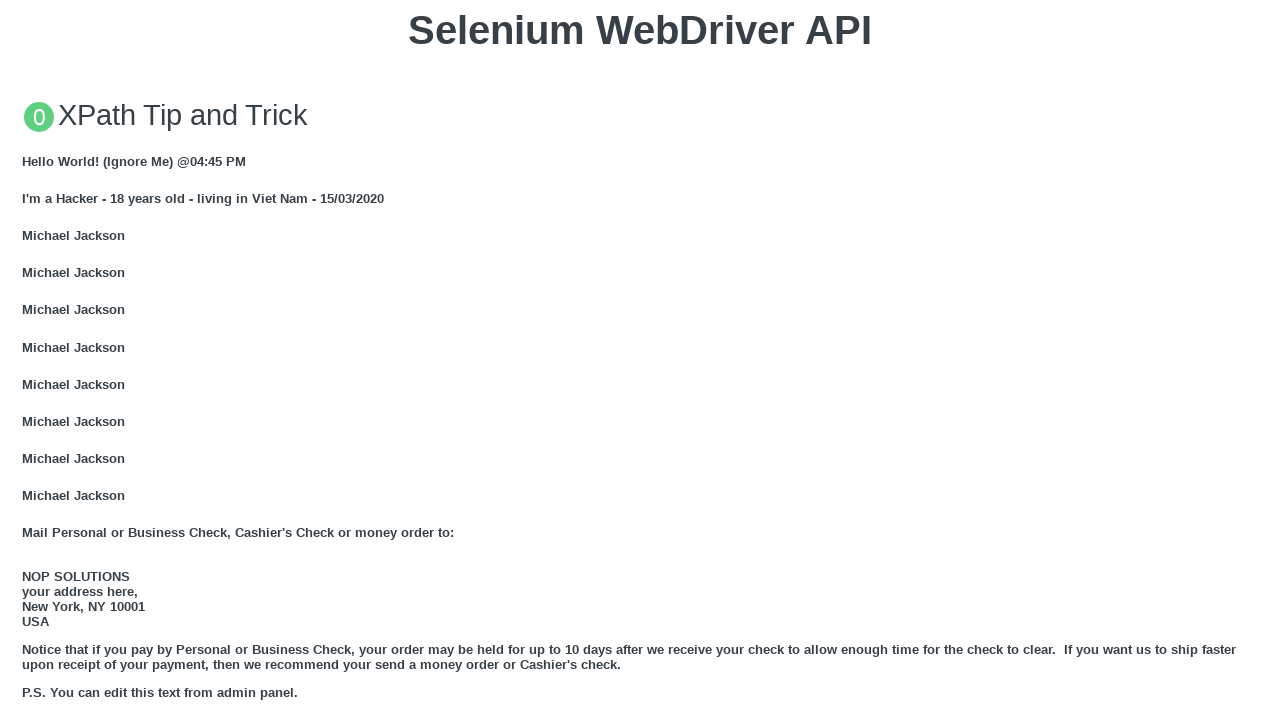

Set up dialog handler to accept prompt with text 'TestInputValue'
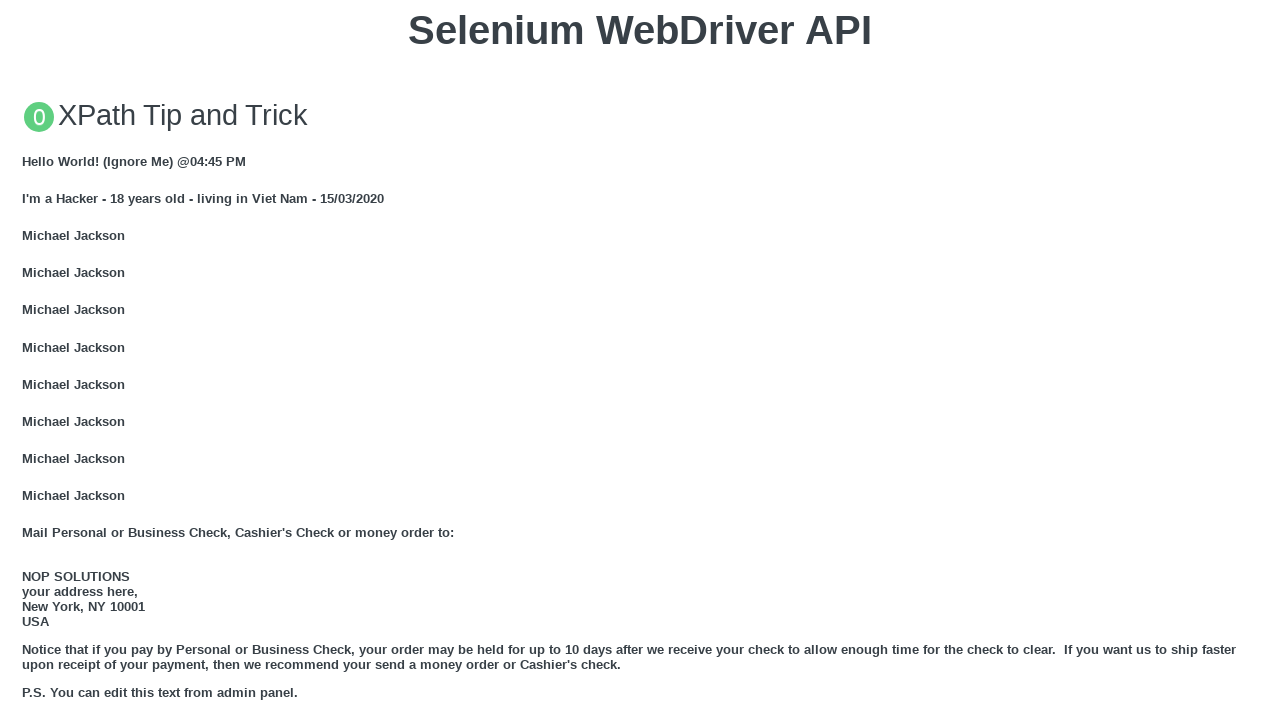

Clicked 'Click for JS Prompt' button to trigger JavaScript prompt dialog at (640, 360) on xpath=//button[text()='Click for JS Prompt']
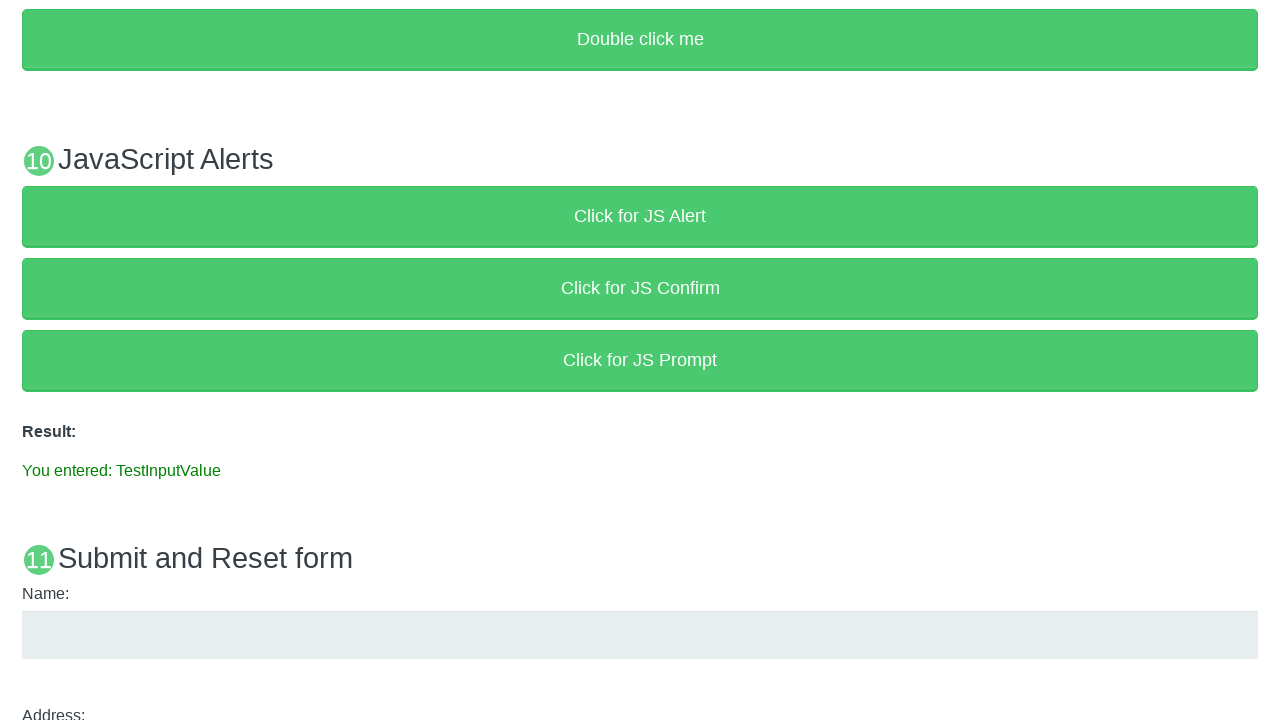

Result element with id 'result' appeared on page
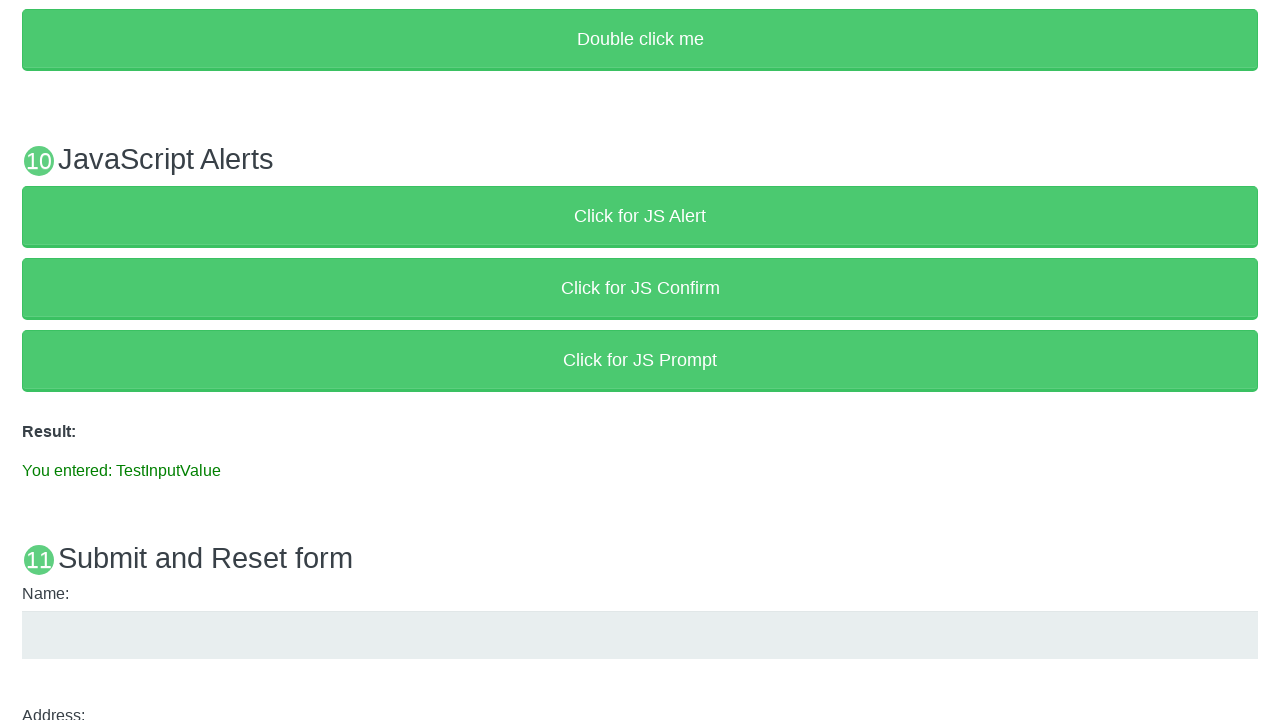

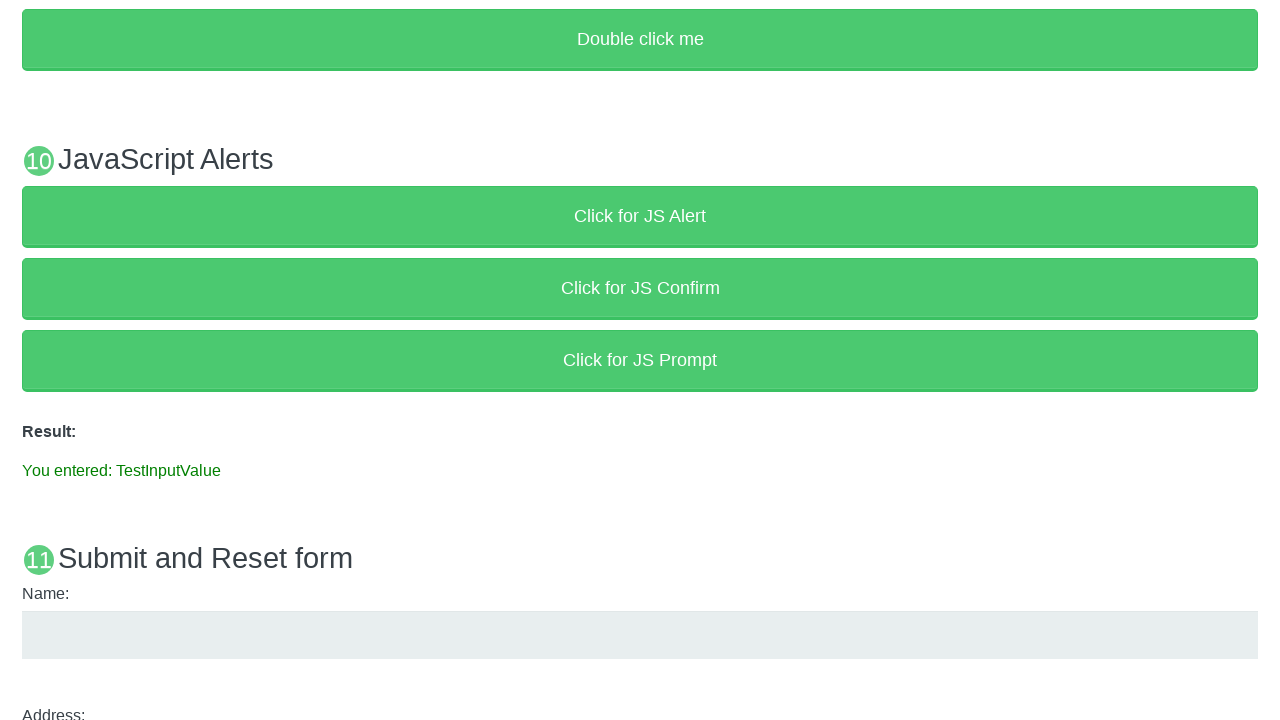